Tests lazy-loading pagination by scrolling down the page to trigger loading of additional product items.

Starting URL: https://www.aboutyou.com/c/women/clothing-20204

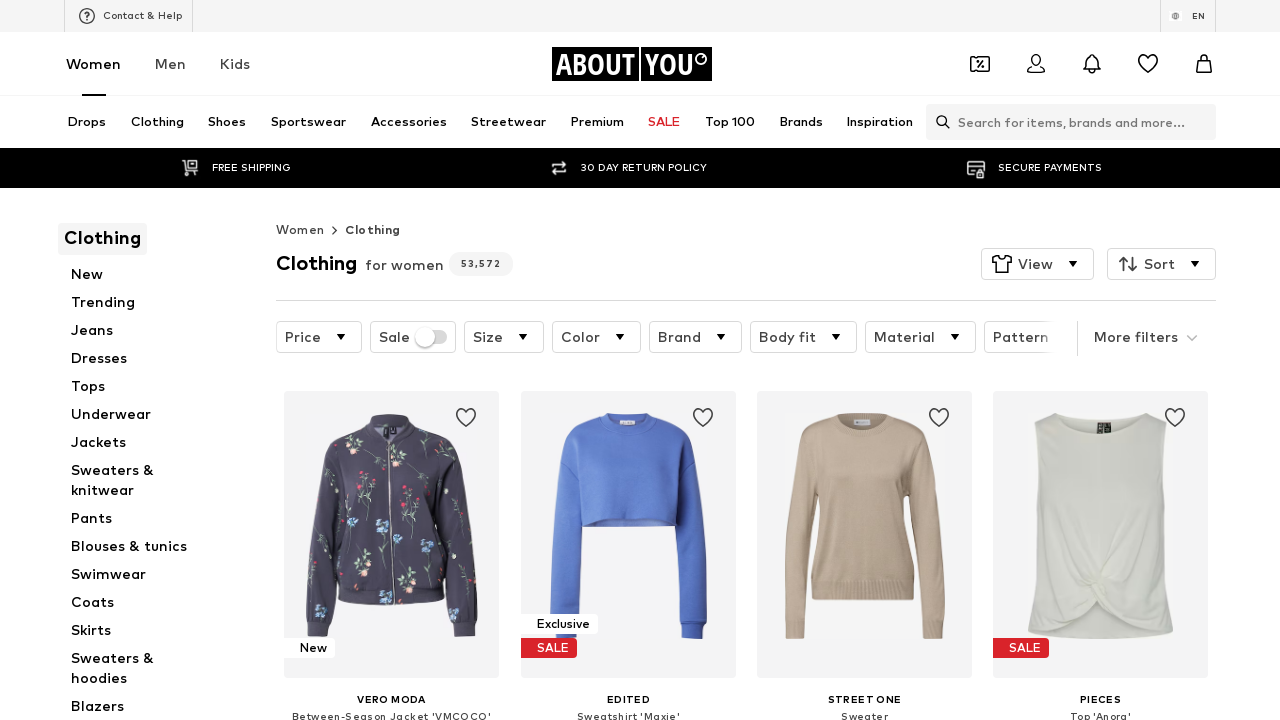

Initial product tiles loaded on women's clothing page
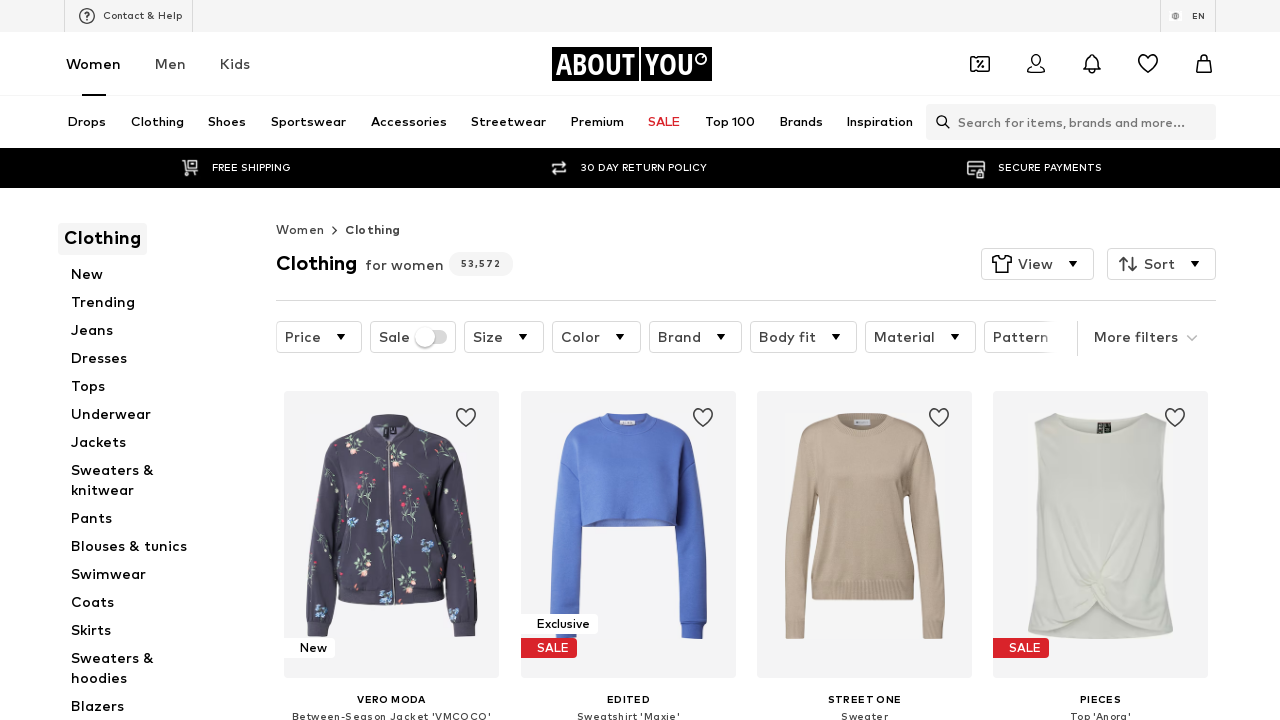

Retrieved product item height for scroll calculations
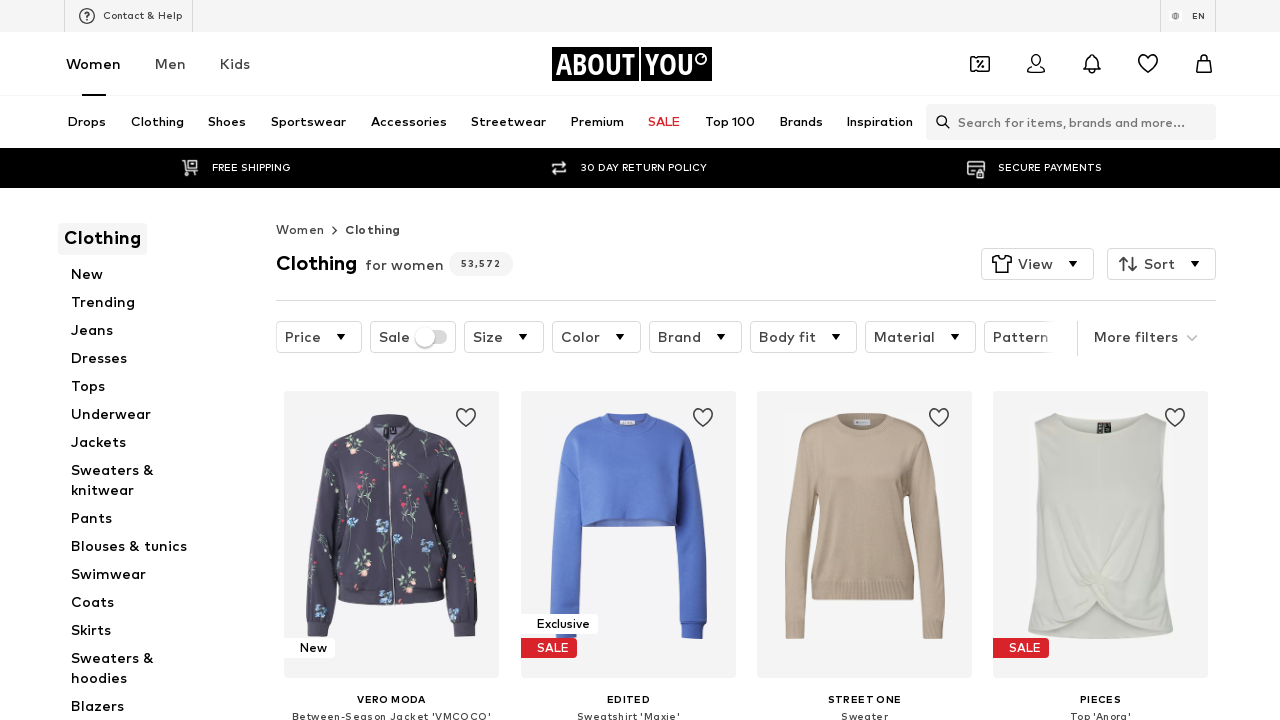

Scrolled down by 3 item heights to trigger lazy loading
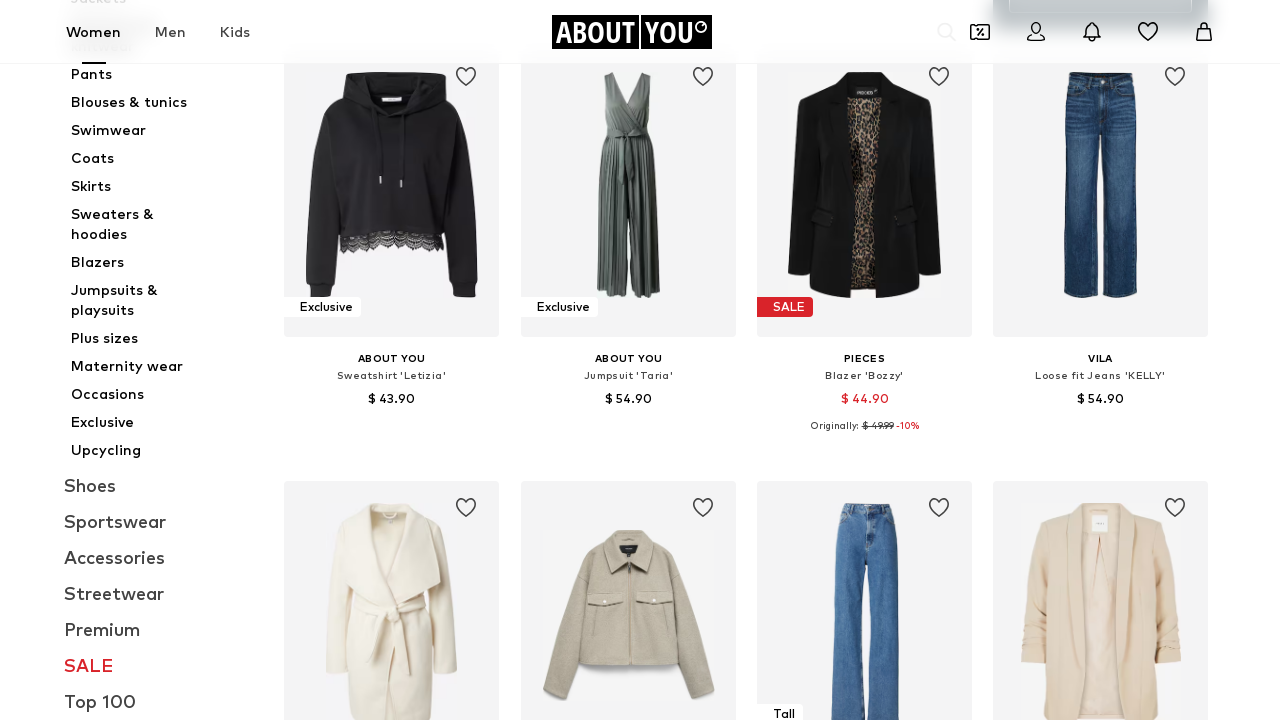

Waited 1 second for lazy-loaded products to render
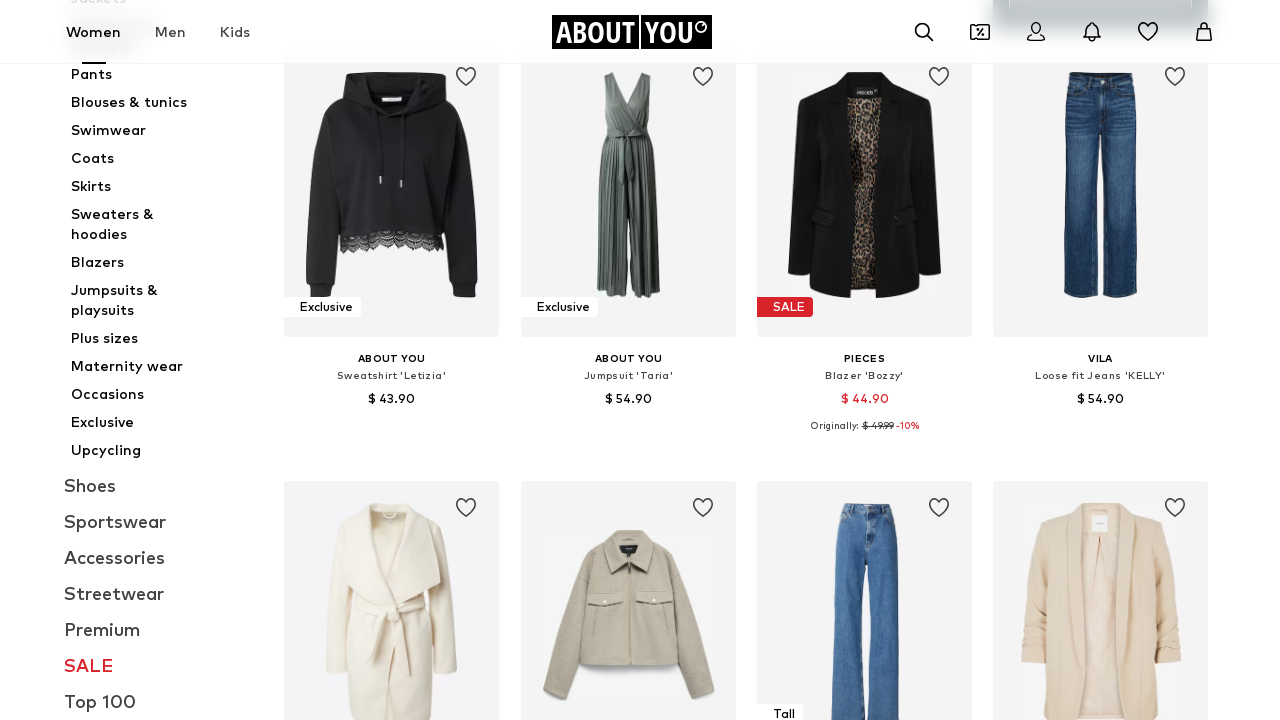

Scrolled down by 3 more item heights
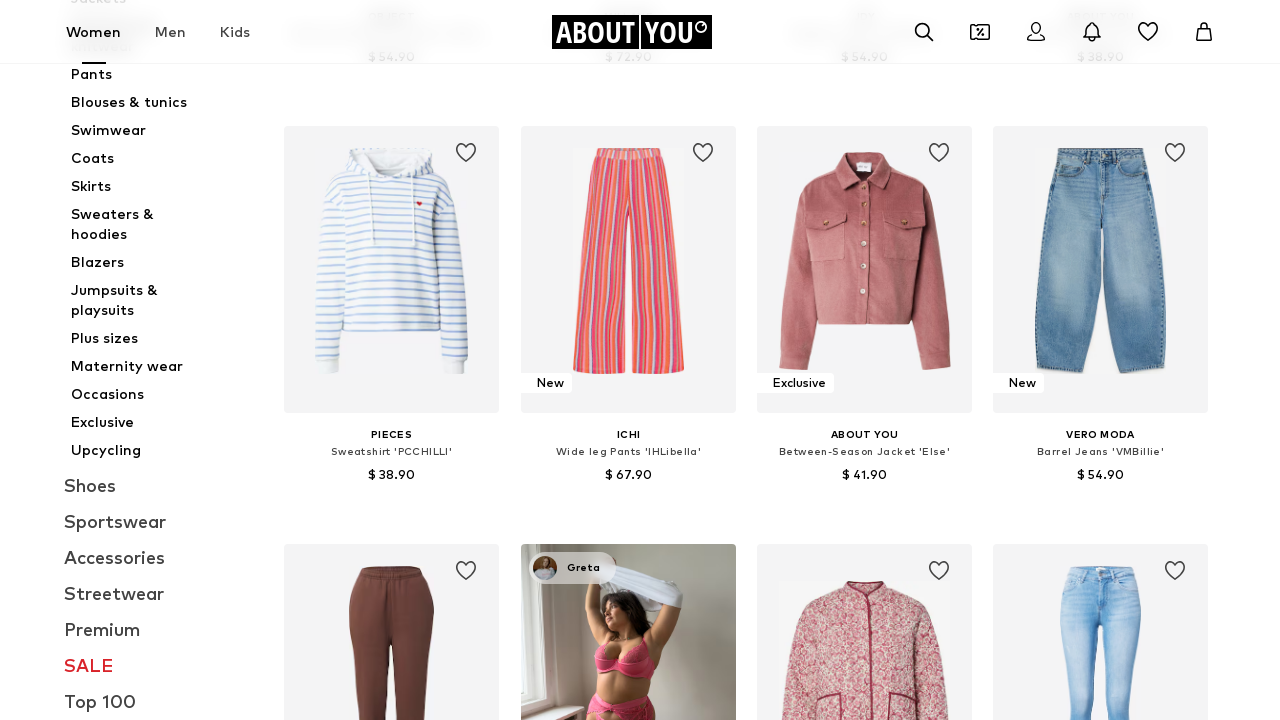

Waited 1 second for additional products to load
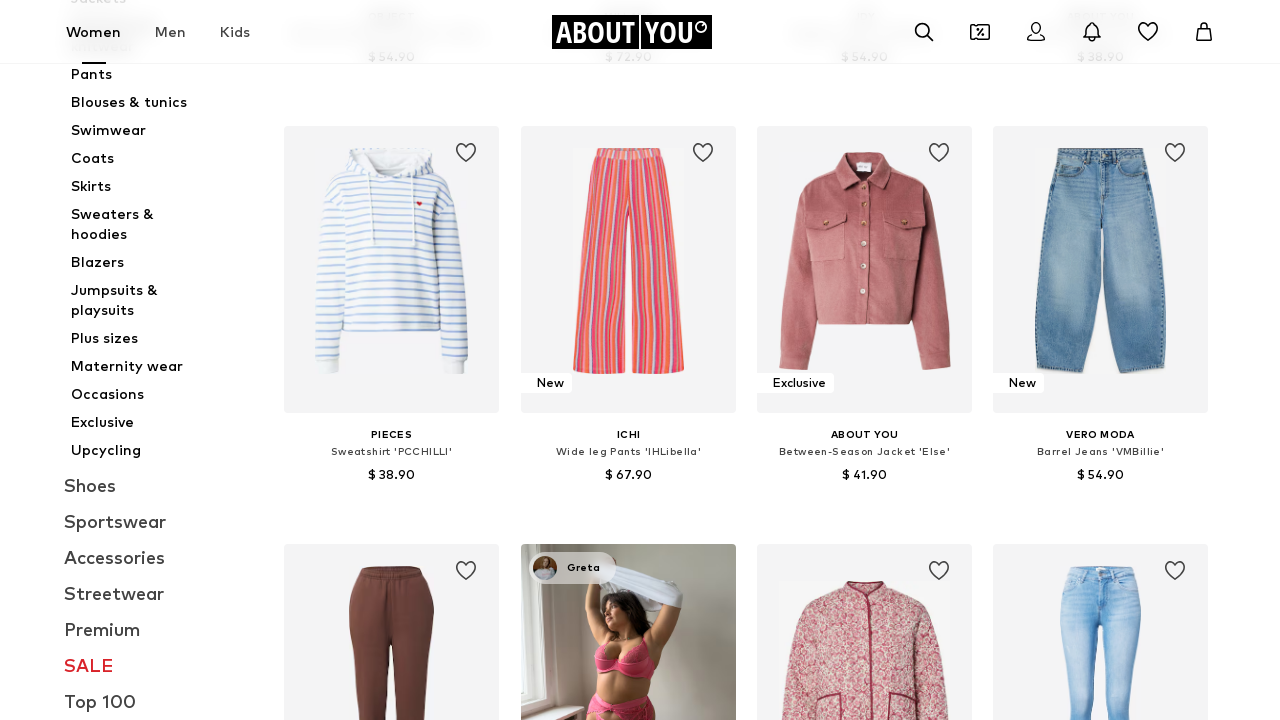

Scrolled down by 3 more item heights (third scroll)
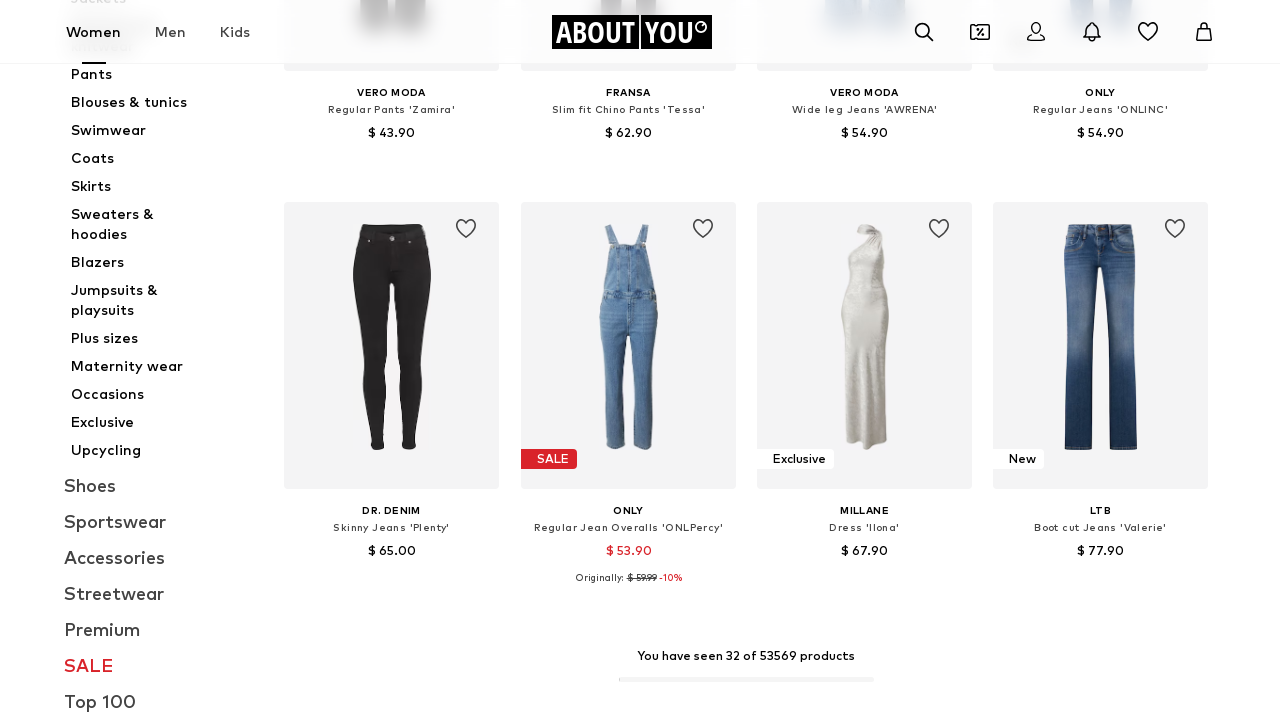

Waited 1 second for products from third scroll to load
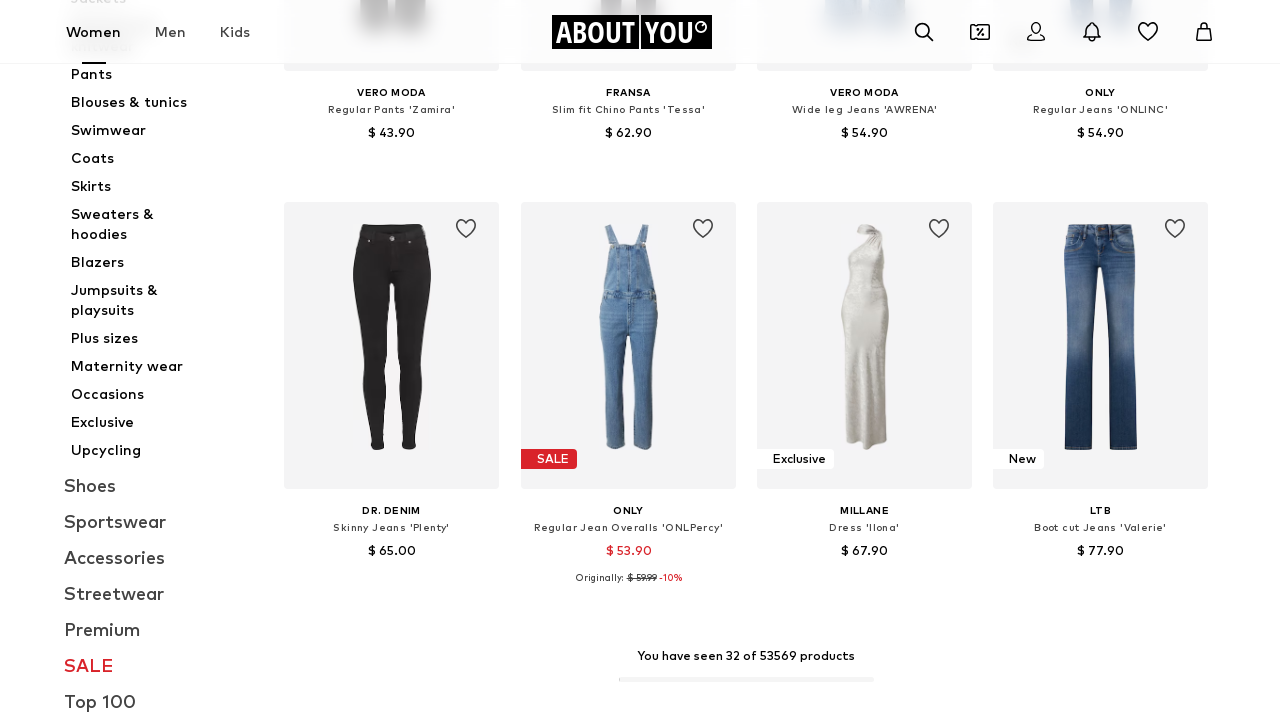

Scrolled down by 3 more item heights (fourth scroll)
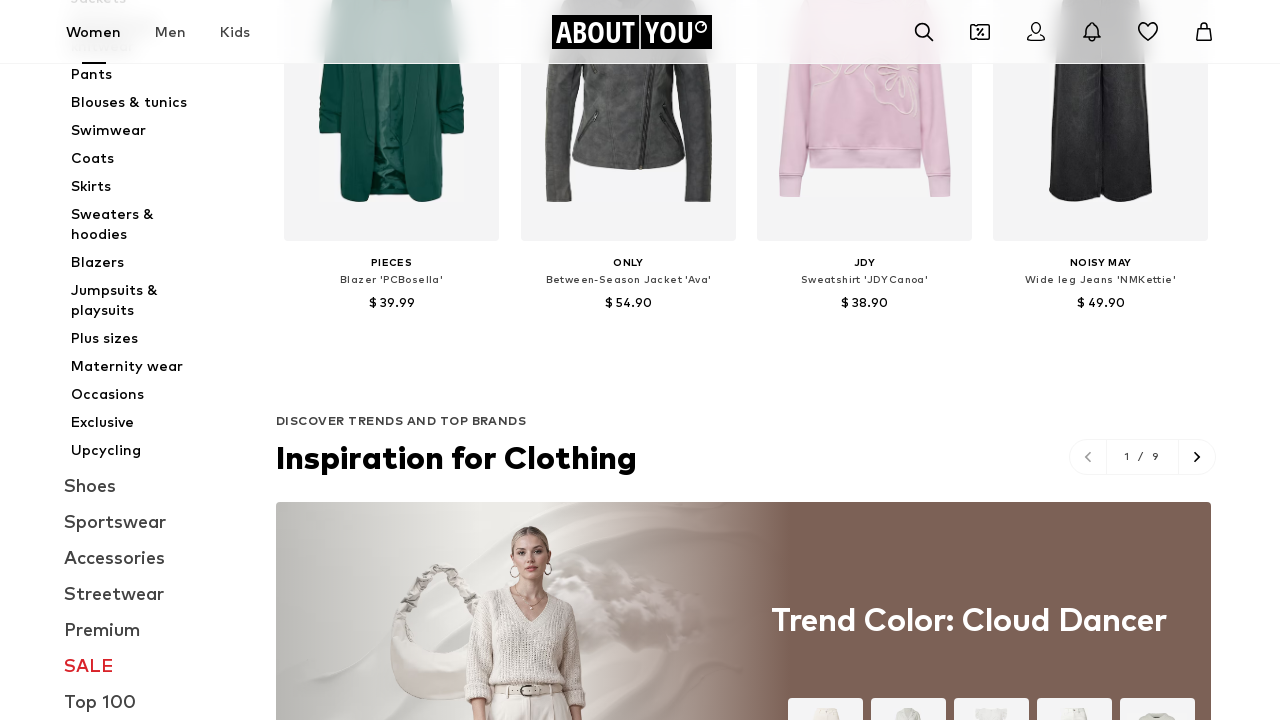

Waited 1 second for products from fourth scroll to load
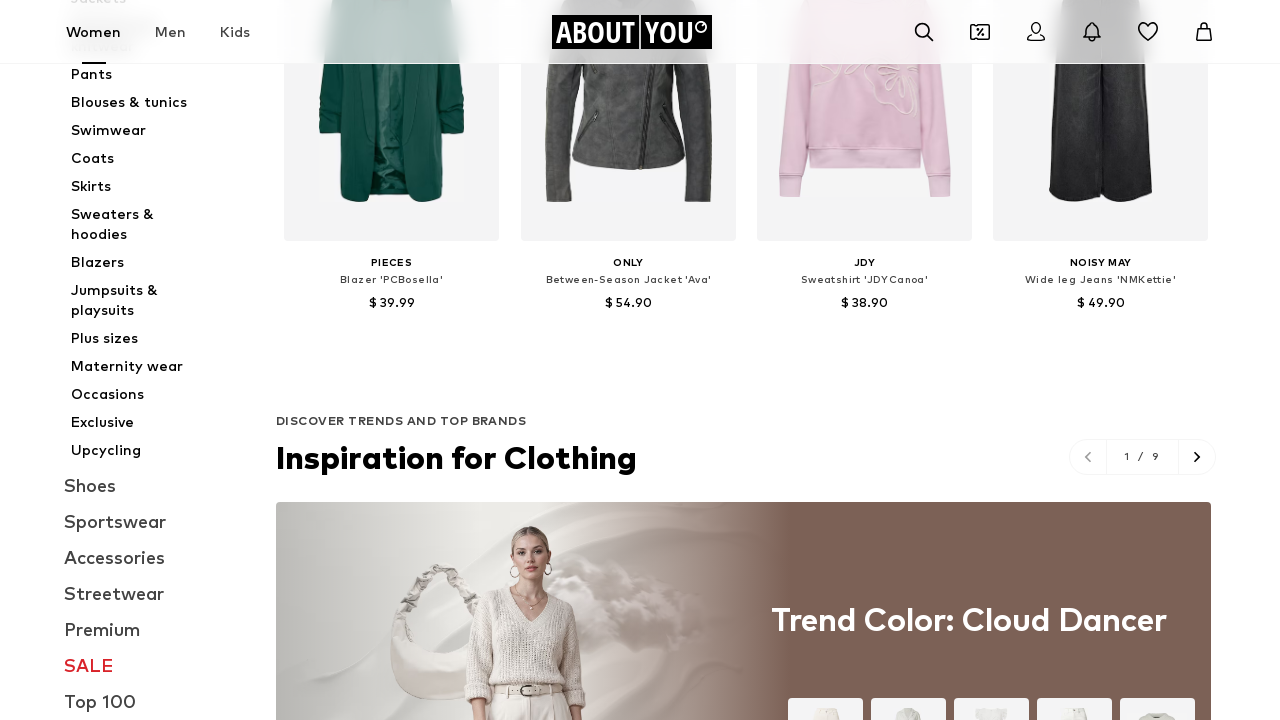

Scrolled down by 3 more item heights (fifth scroll)
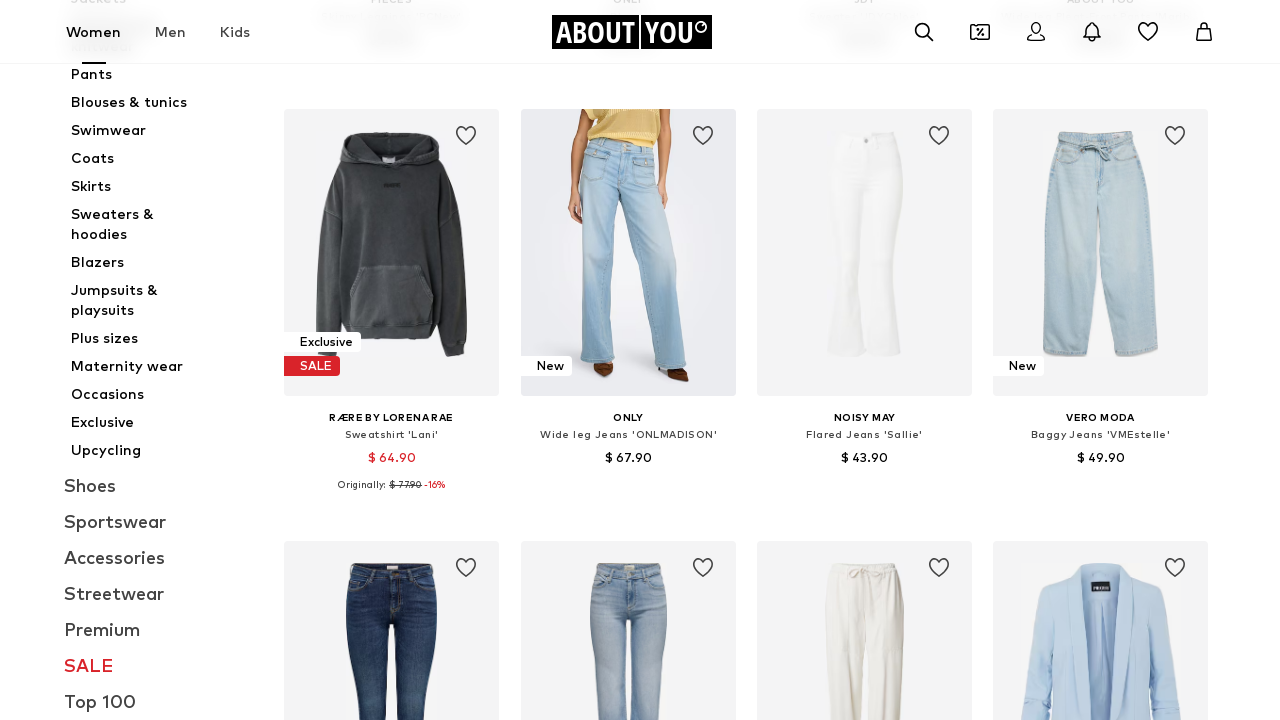

Waited 1 second for products from fifth scroll to load
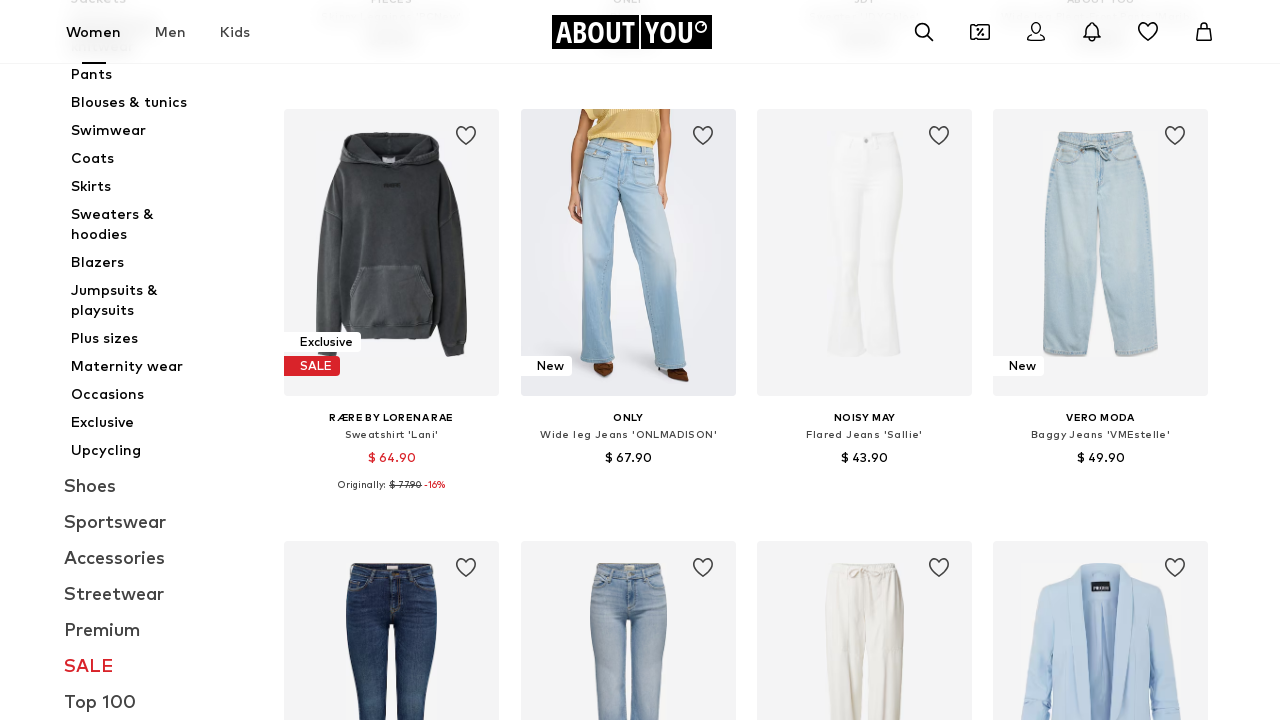

Verified that additional product tiles are present after lazy-loading pagination
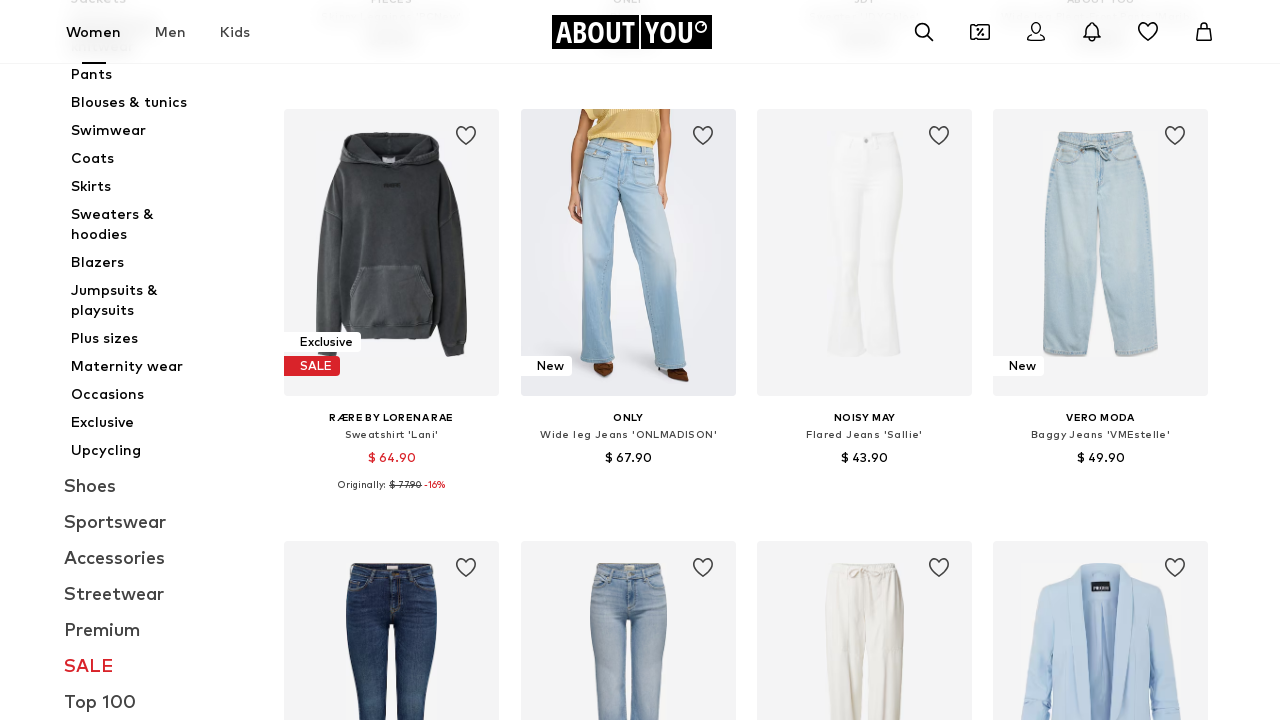

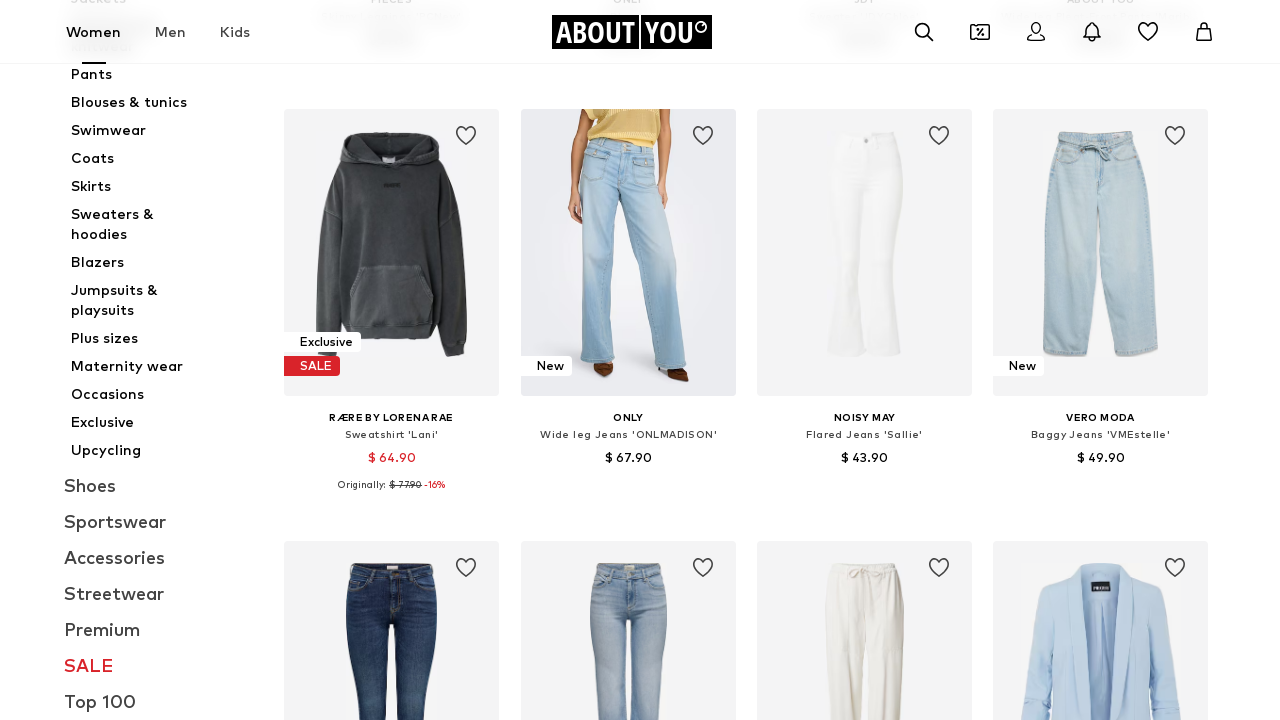